Selects a specific date in the date picker by clearing the field and entering a new date

Starting URL: https://demoqa.com/date-picker

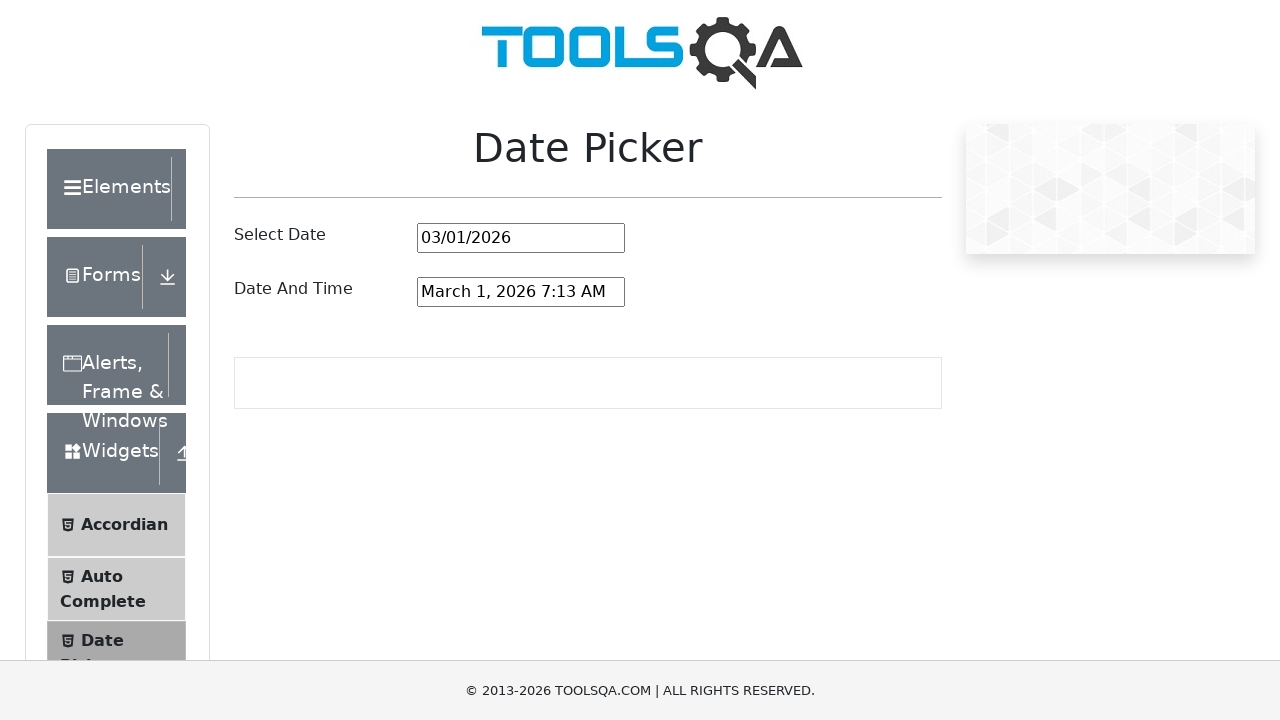

Clicked on the date picker input field at (521, 238) on #datePickerMonthYearInput
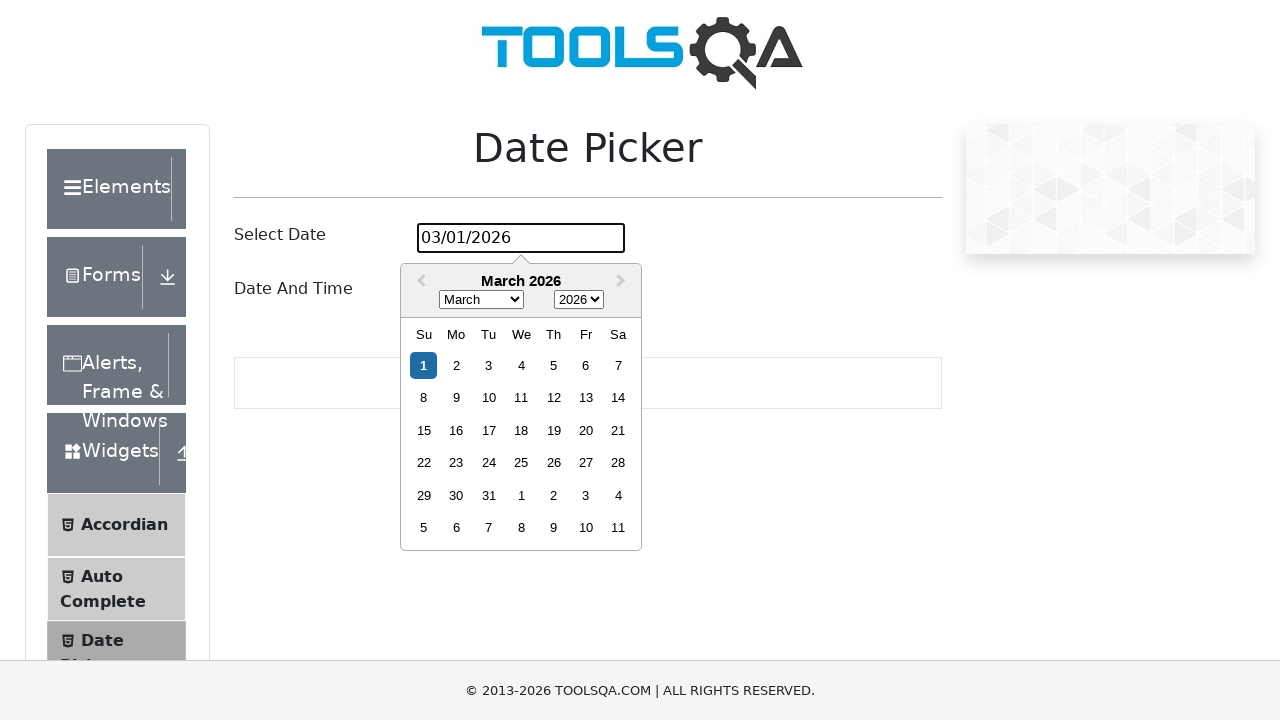

Selected all text in the date picker input field on #datePickerMonthYearInput
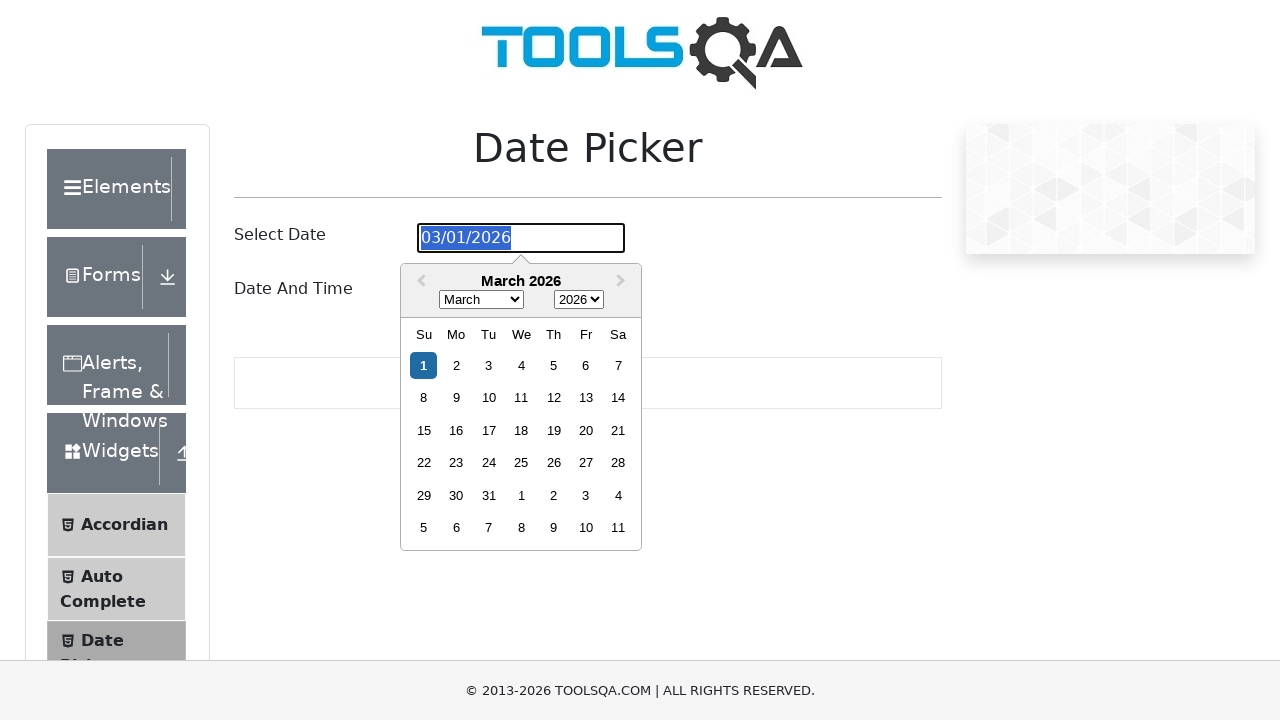

Cleared the date picker input field on #datePickerMonthYearInput
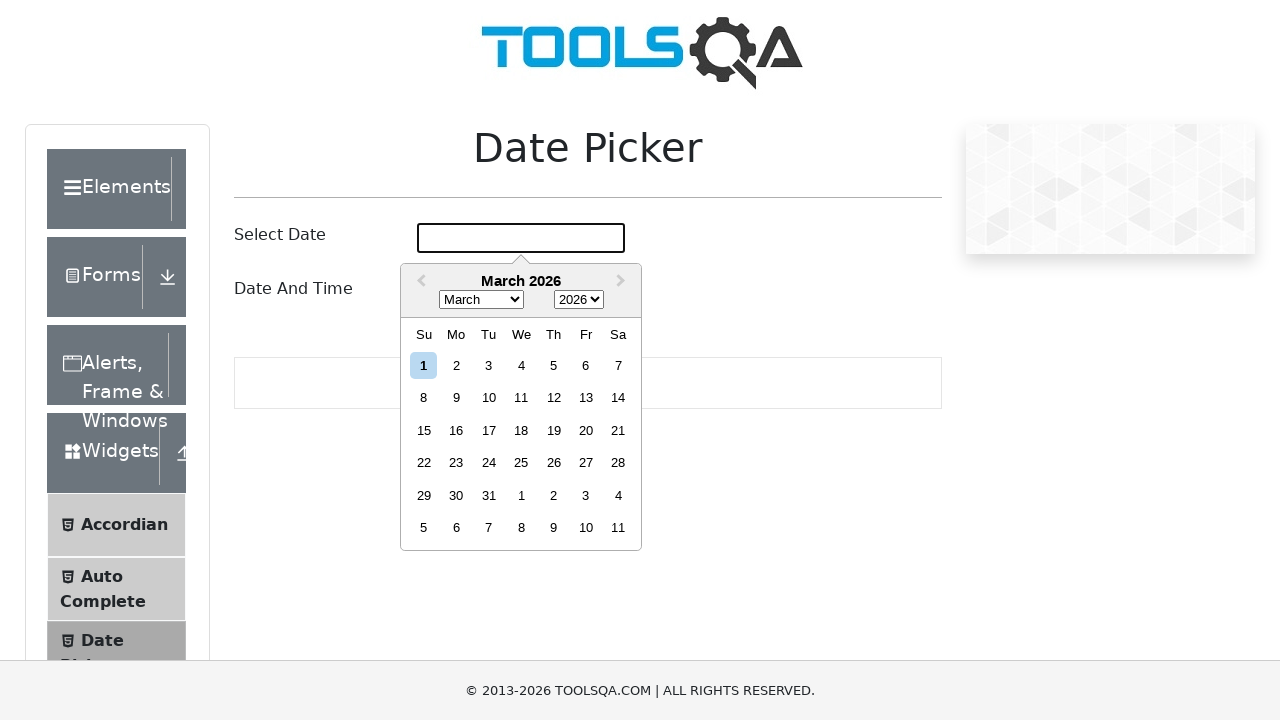

Entered new date '11/11/2022' in the date picker input field on #datePickerMonthYearInput
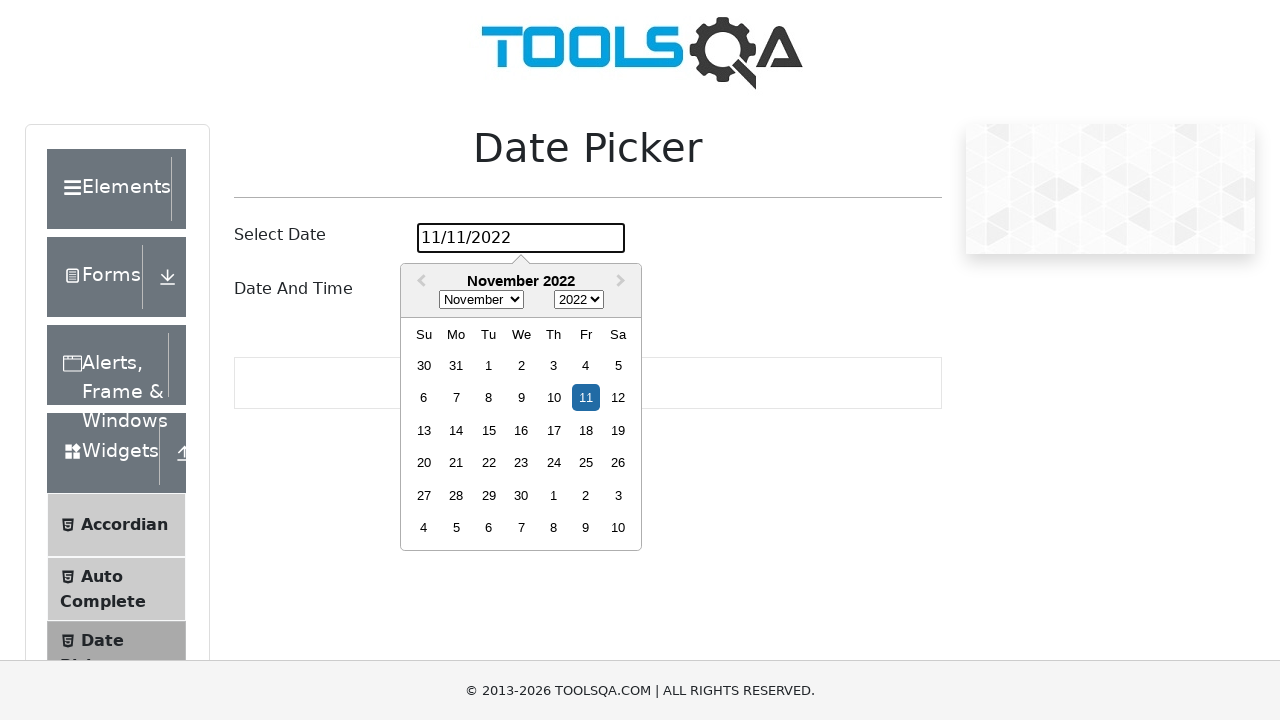

Pressed Enter to confirm the date selection on #datePickerMonthYearInput
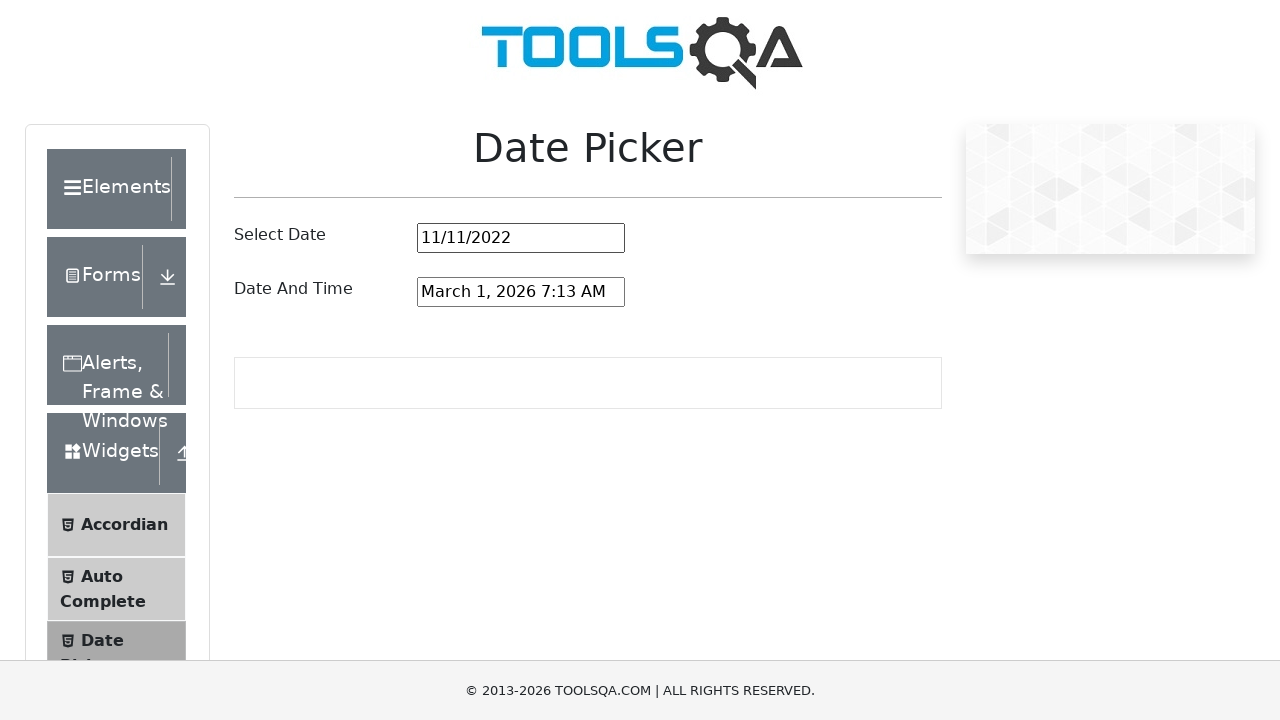

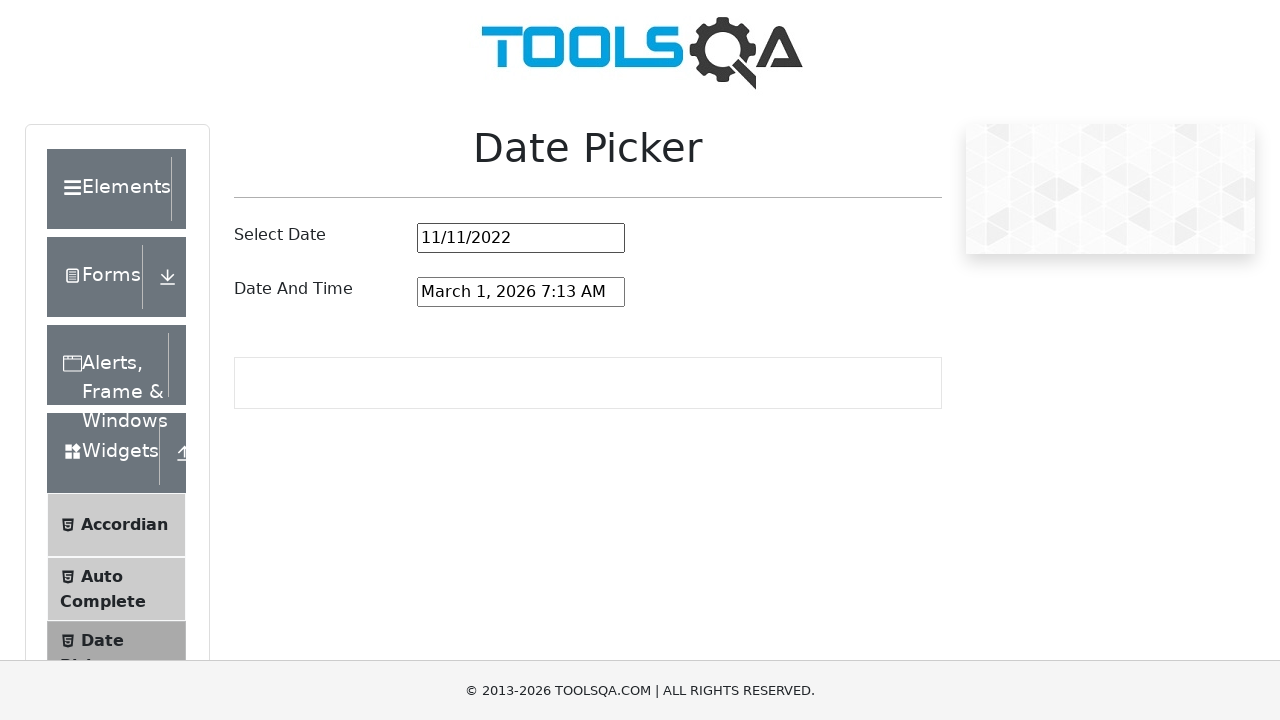